Tests Select2 dropdown functionality by verifying text content, selecting options from single and multiple select dropdowns, and clicking a link

Starting URL: https://select2.org/selections

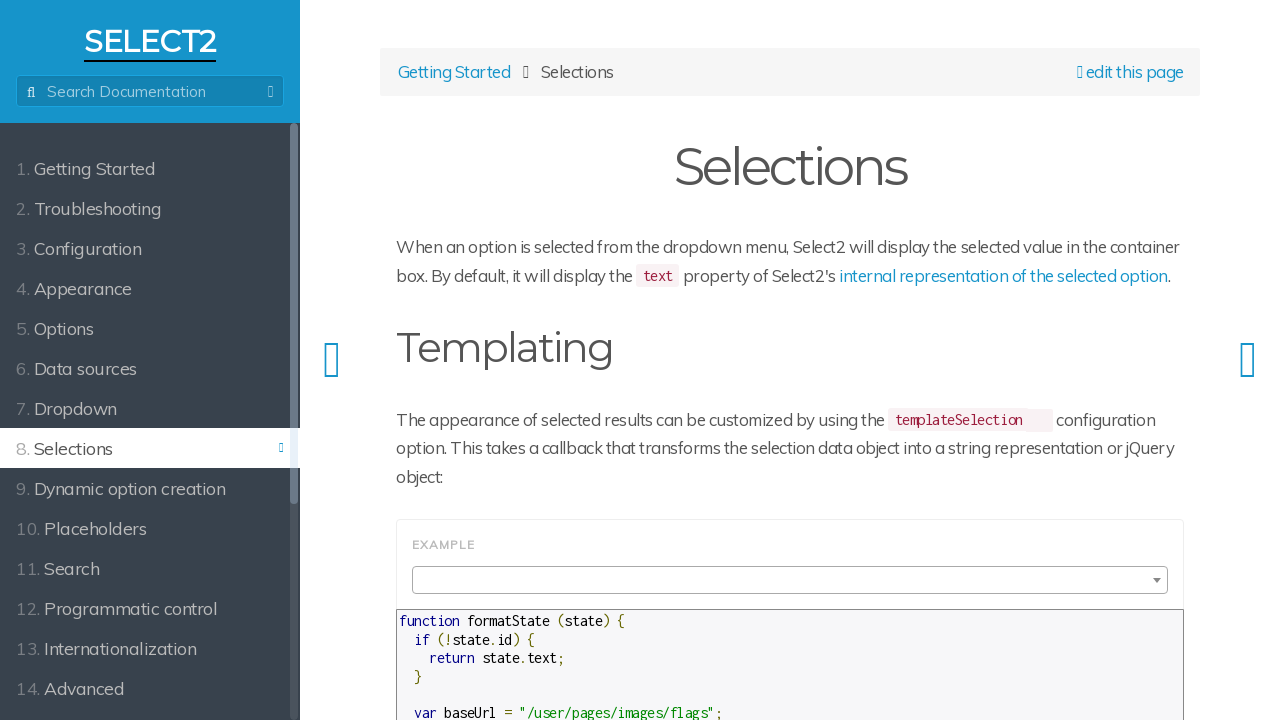

Waited for 'Built-in escaping' heading to load
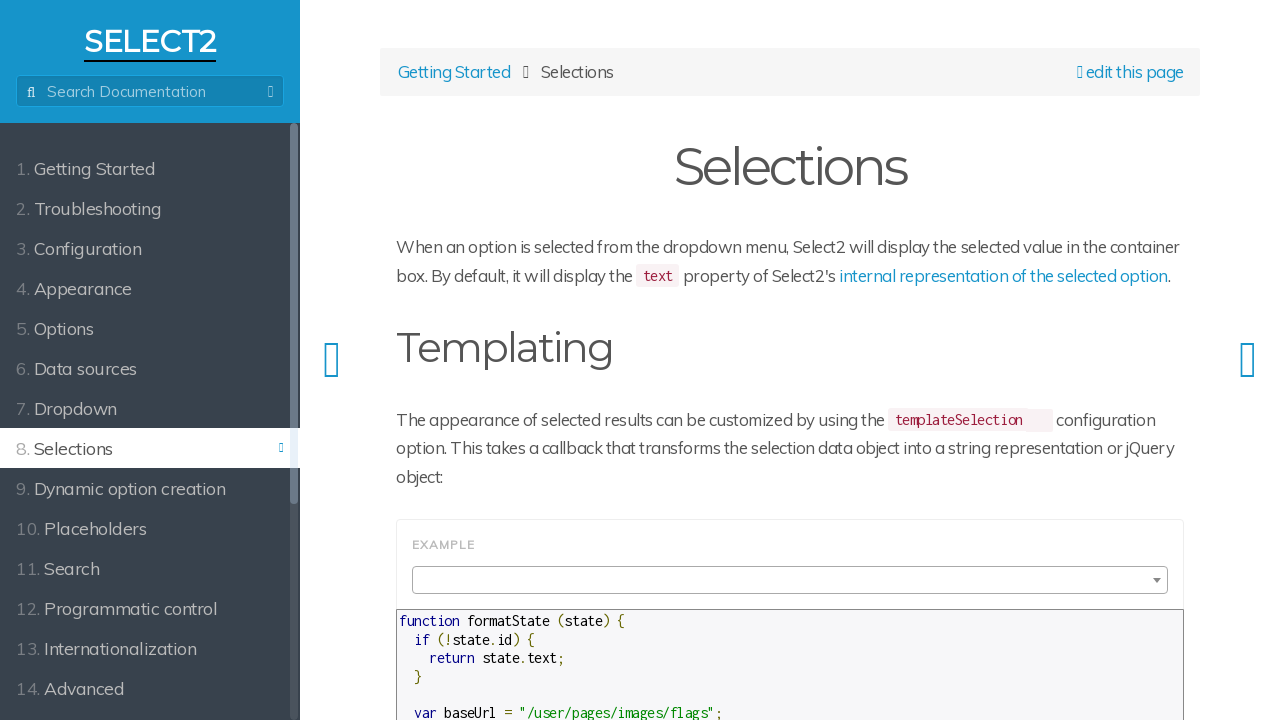

Verified 'Built-in escaping' text content is correct
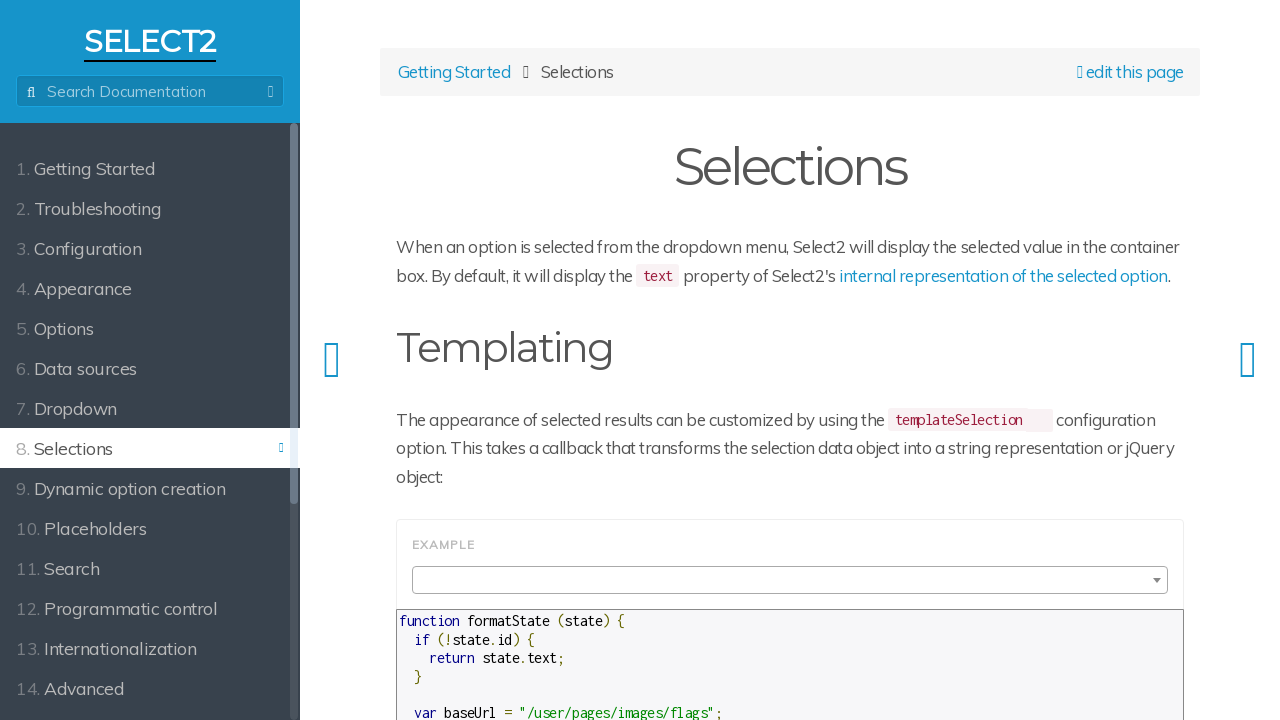

Scrolled to first select2 dropdown
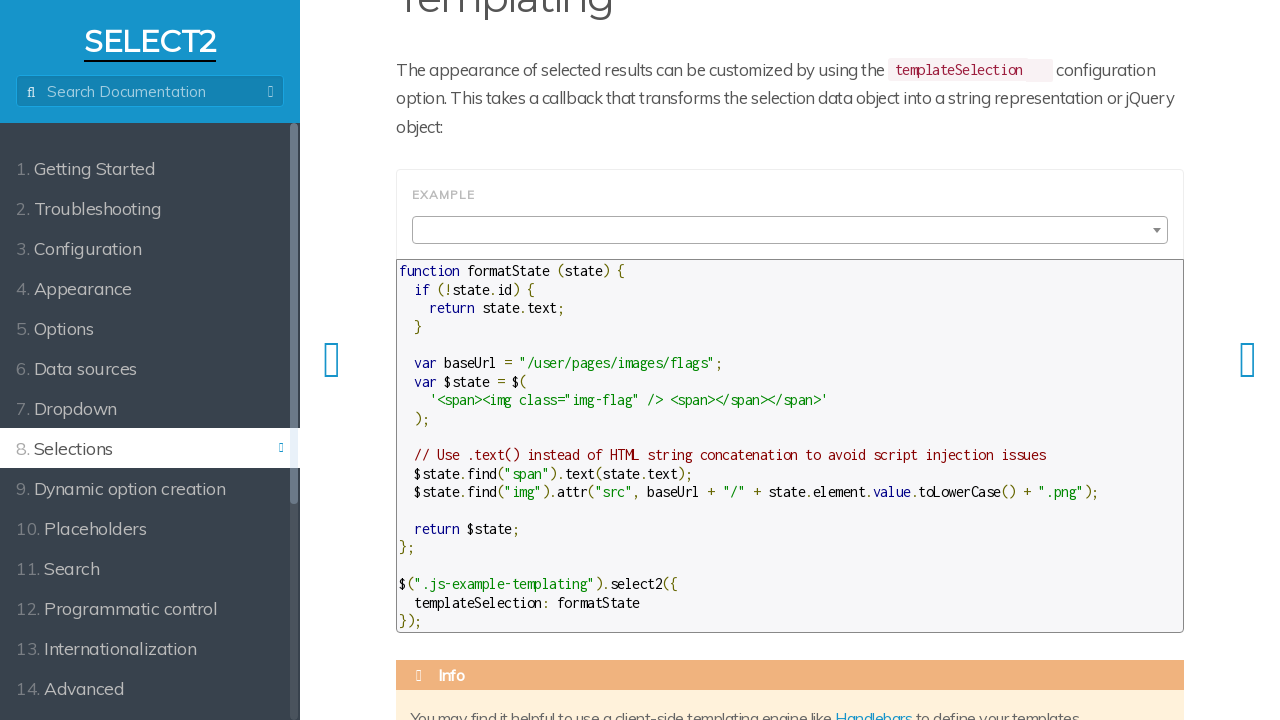

Clicked first select2 dropdown to open options at (790, 230) on span.select2-selection.select2-selection--single
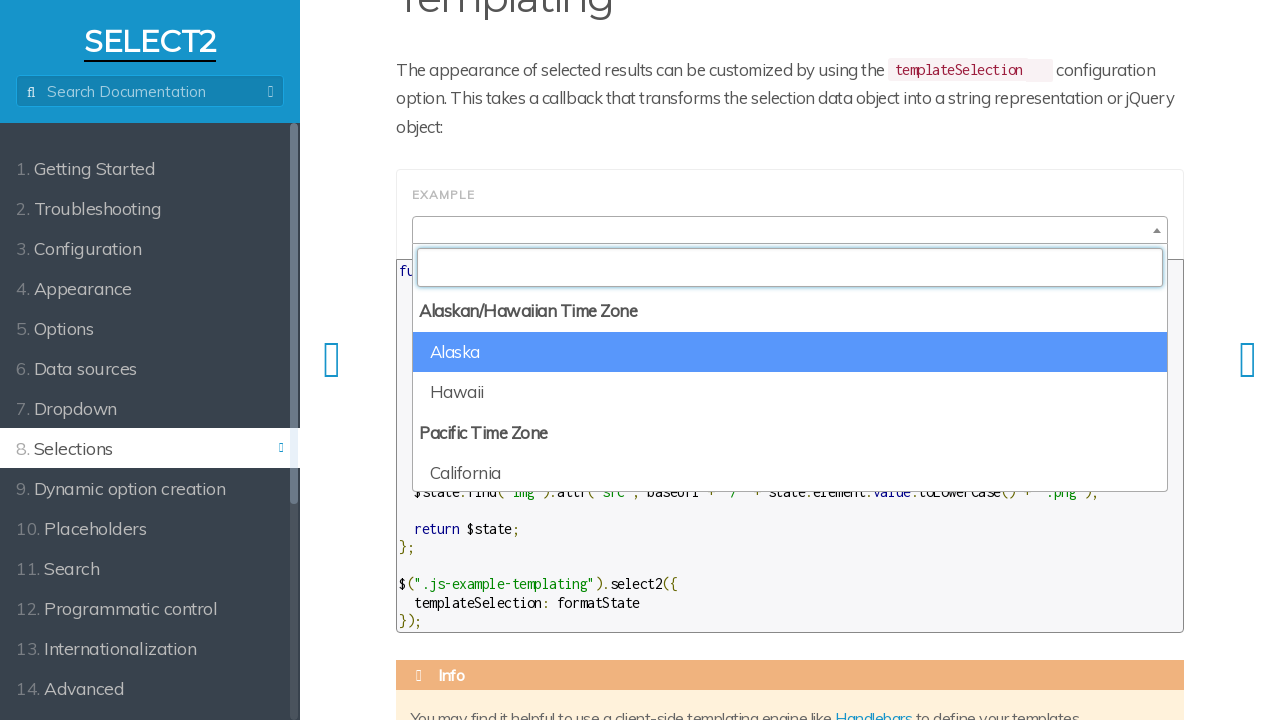

Selected 'California' from first dropdown at (790, 470) on li:text('California')
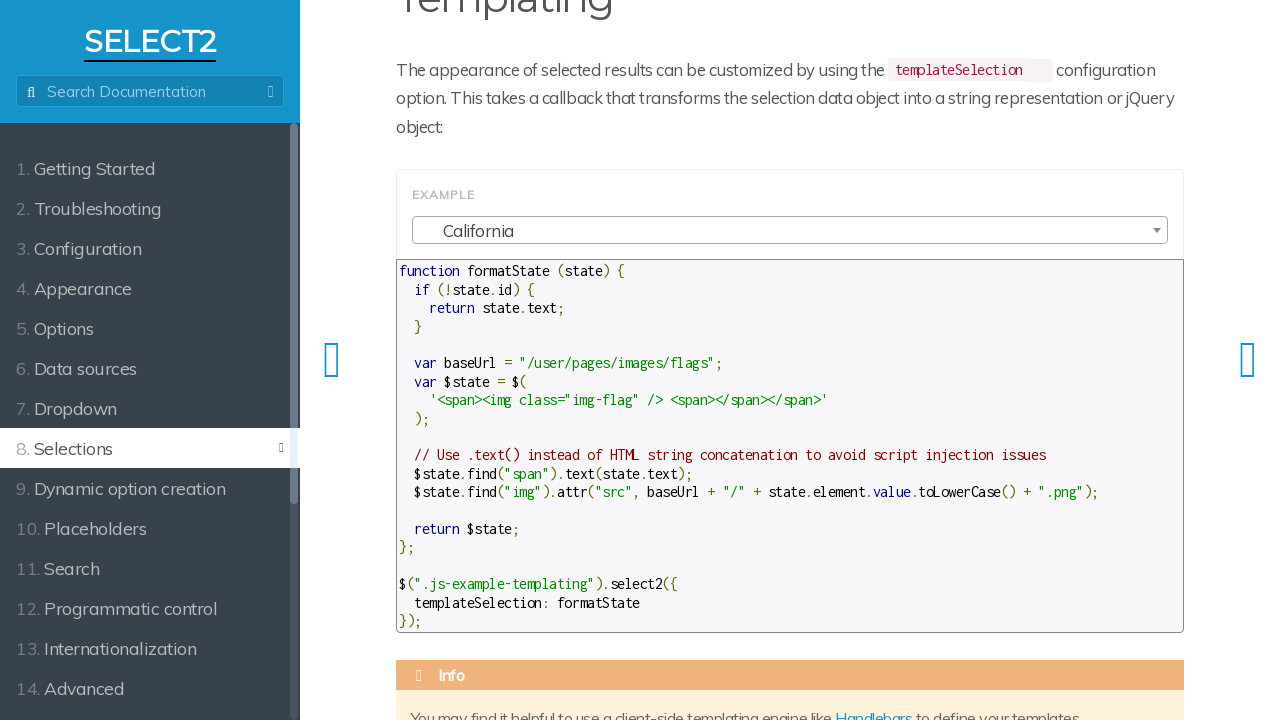

Scrolled to second select2 dropdown
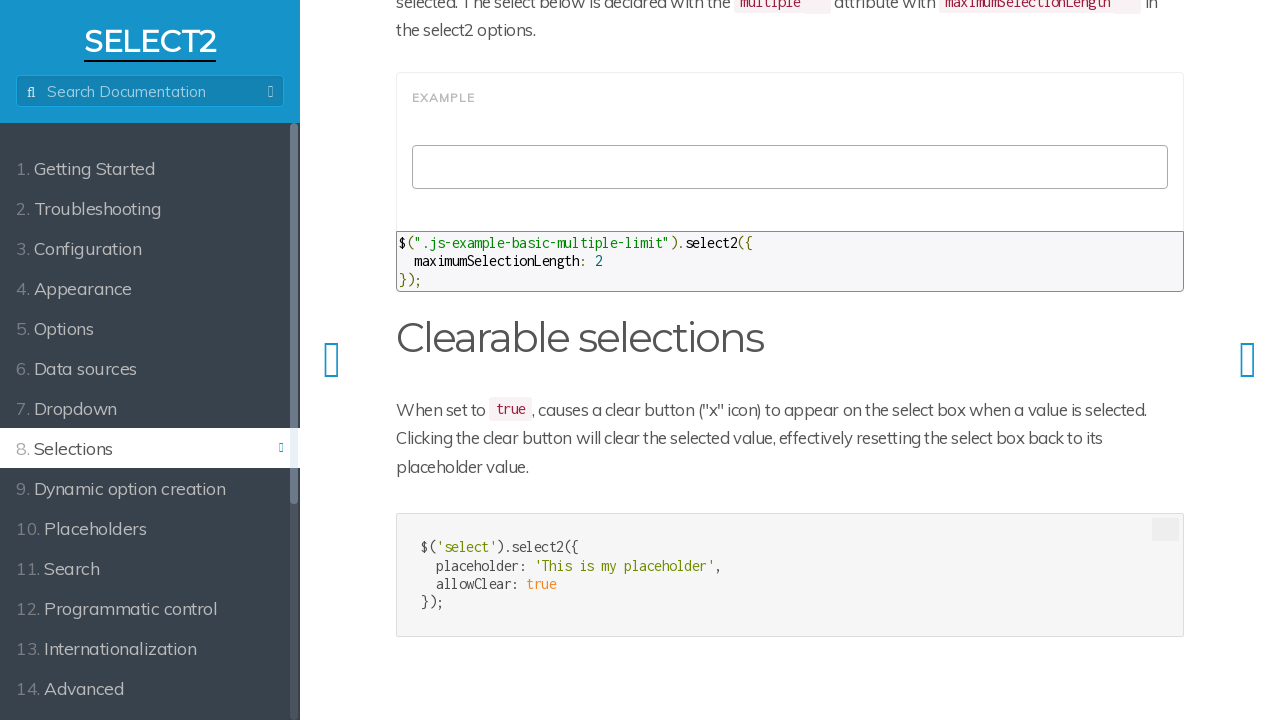

Clicked second select2 dropdown to open options at (790, 167) on span.select2-selection.select2-selection--multiple
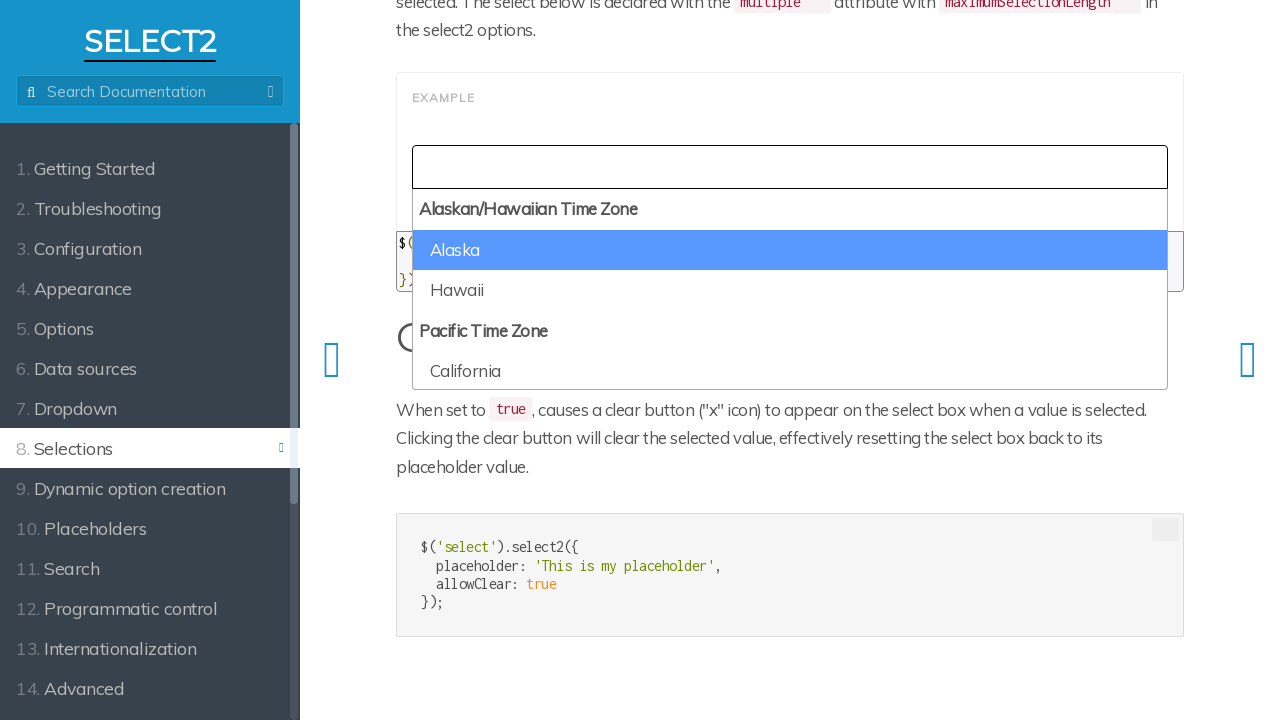

Selected 'Hawaii' from second dropdown at (790, 291) on li:text('Hawaii')
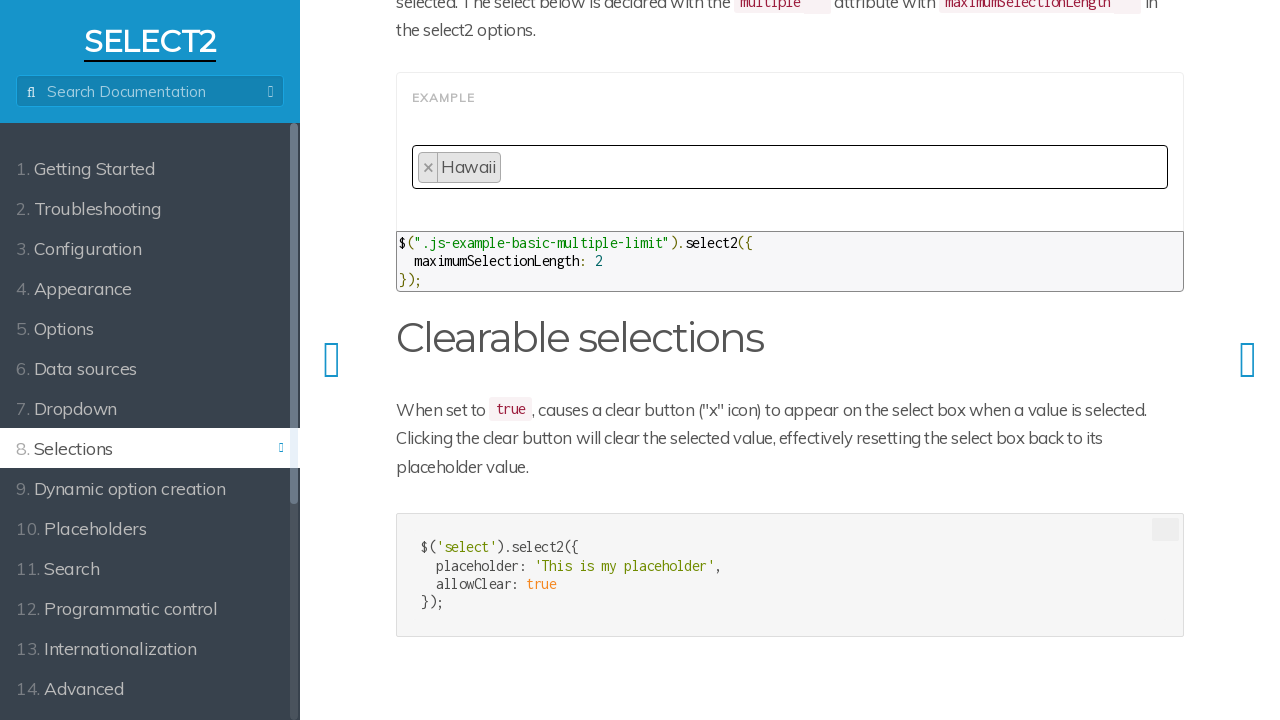

Located link with text 'internal representation of the selected option'
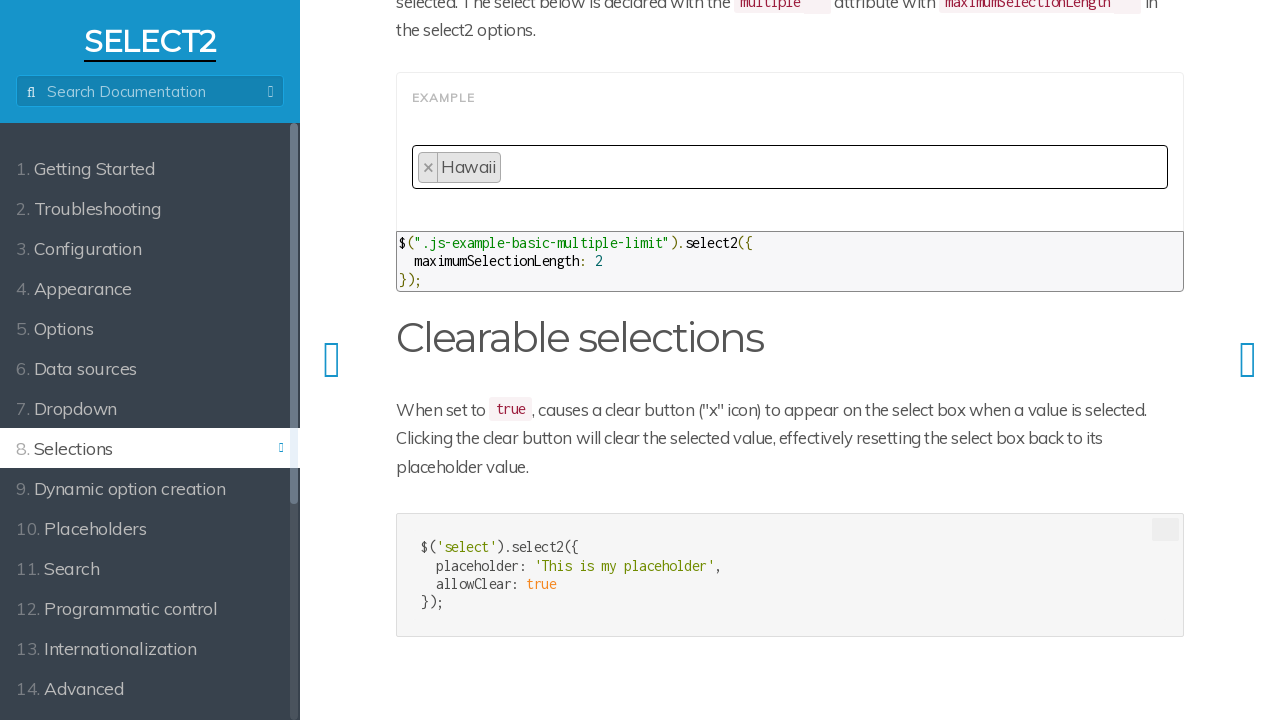

Verified link is visible on page
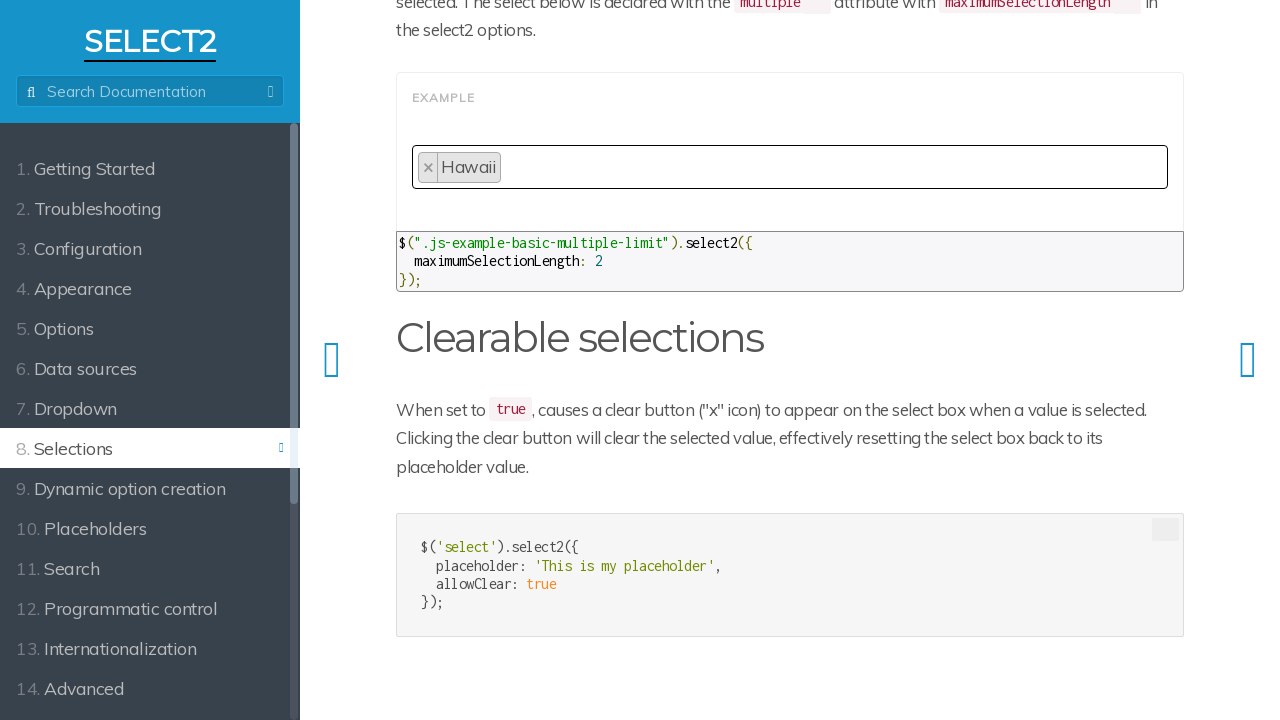

Clicked link for 'internal representation of the selected option' at (1004, 275) on a:text('internal representation of the selected option')
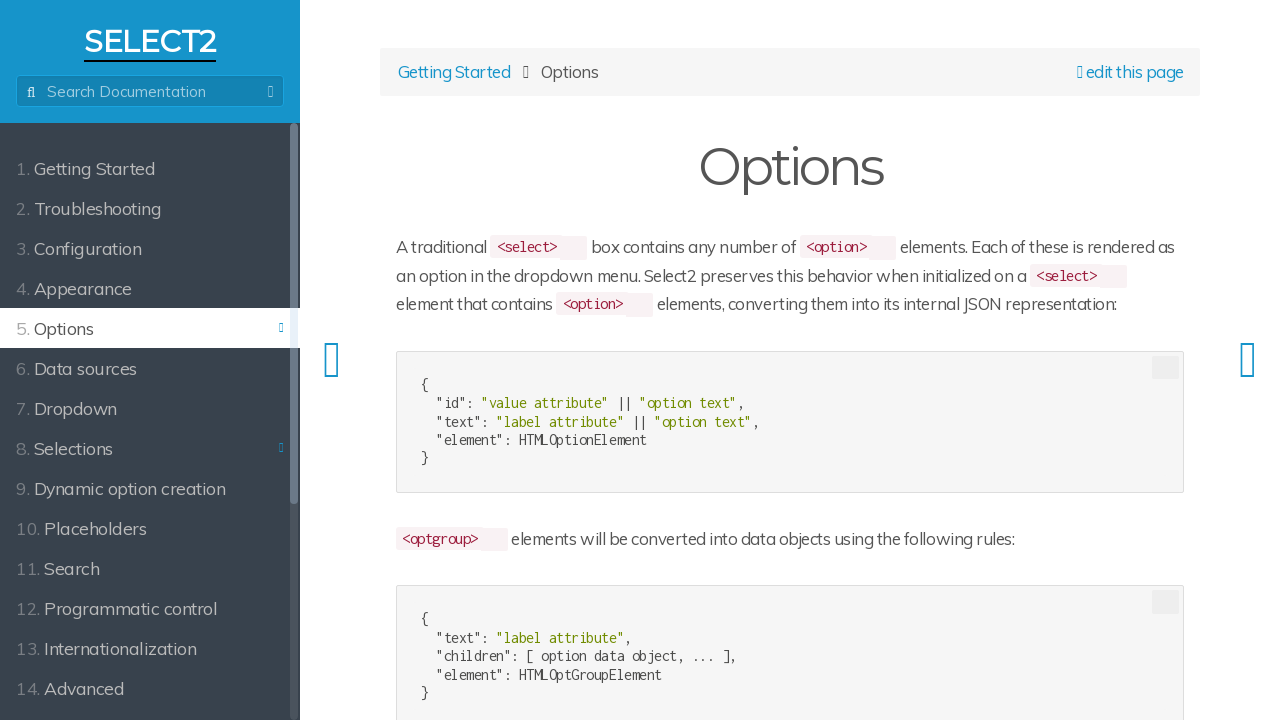

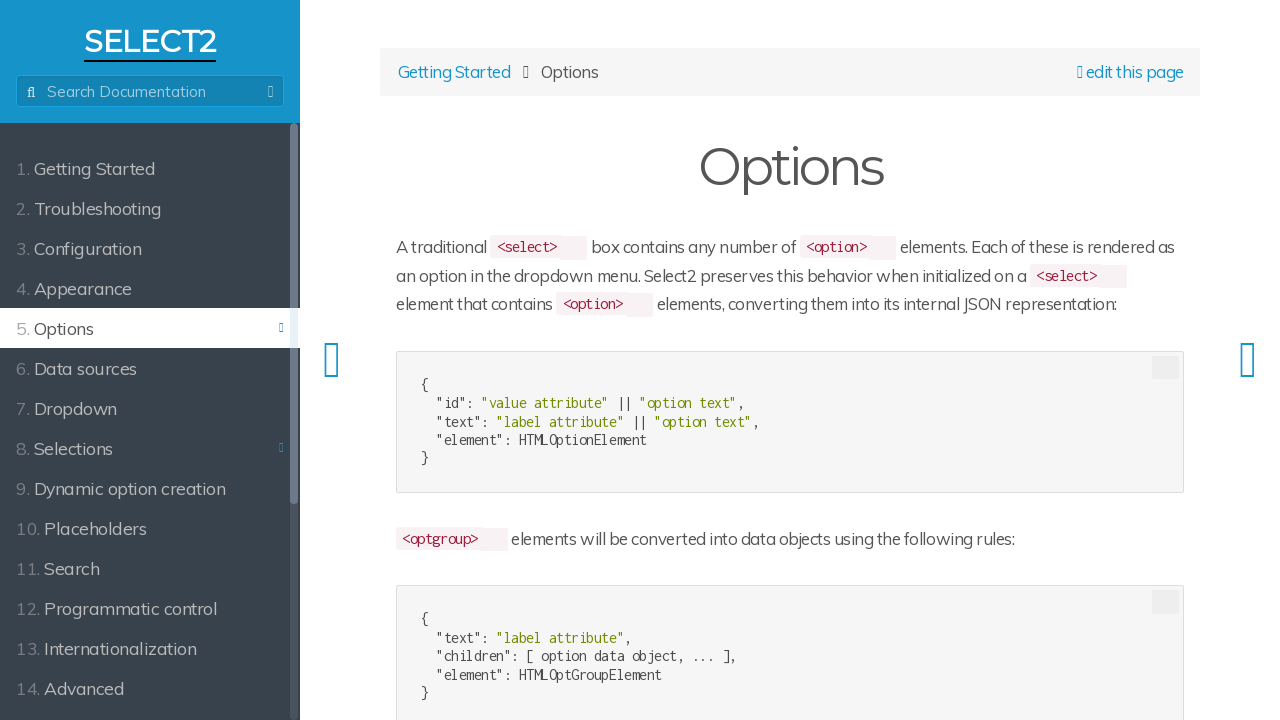